Tests clicking the header button on the automation practice page

Starting URL: https://rahulshettyacademy.com/AutomationPractice/

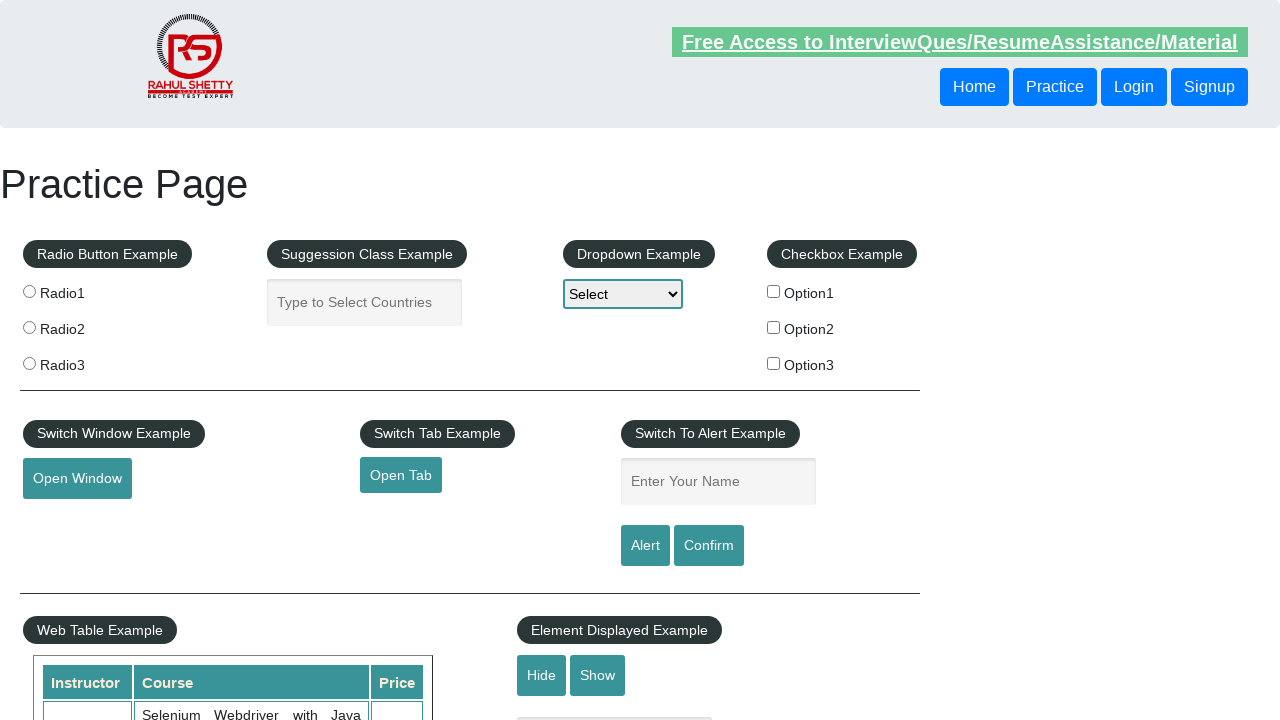

Clicked the header button on automation practice page at (974, 87) on header div a button
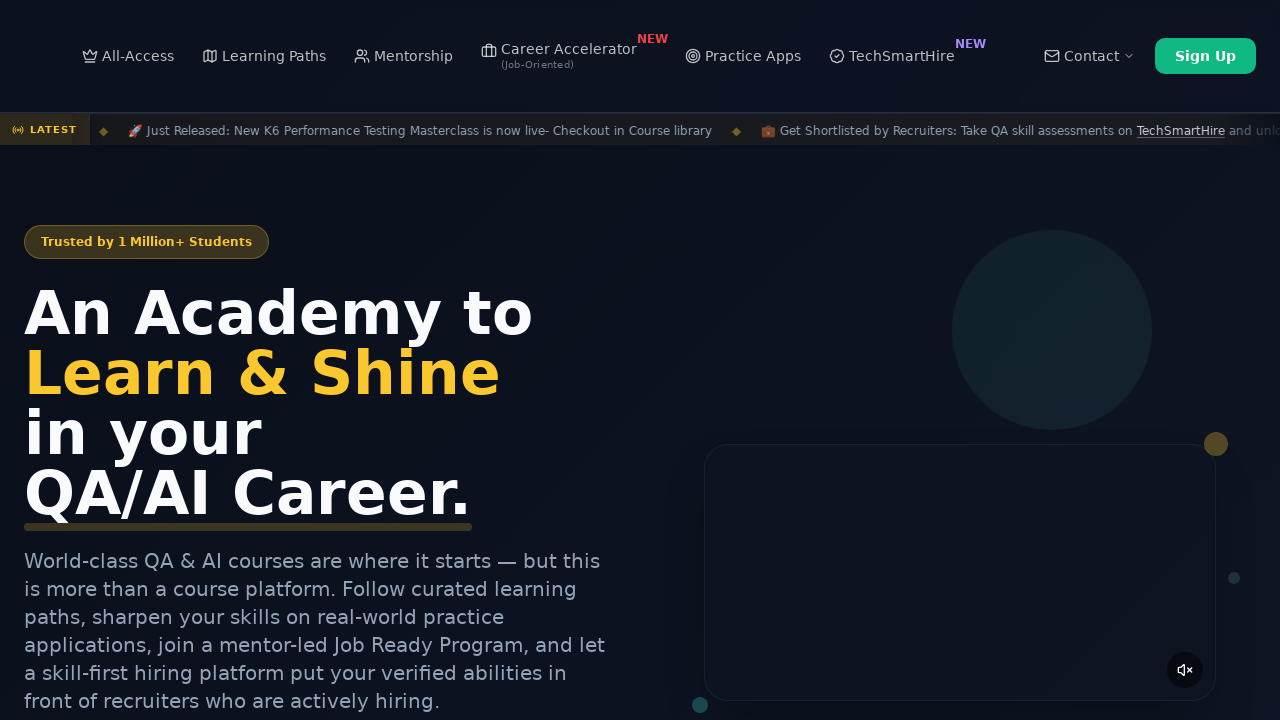

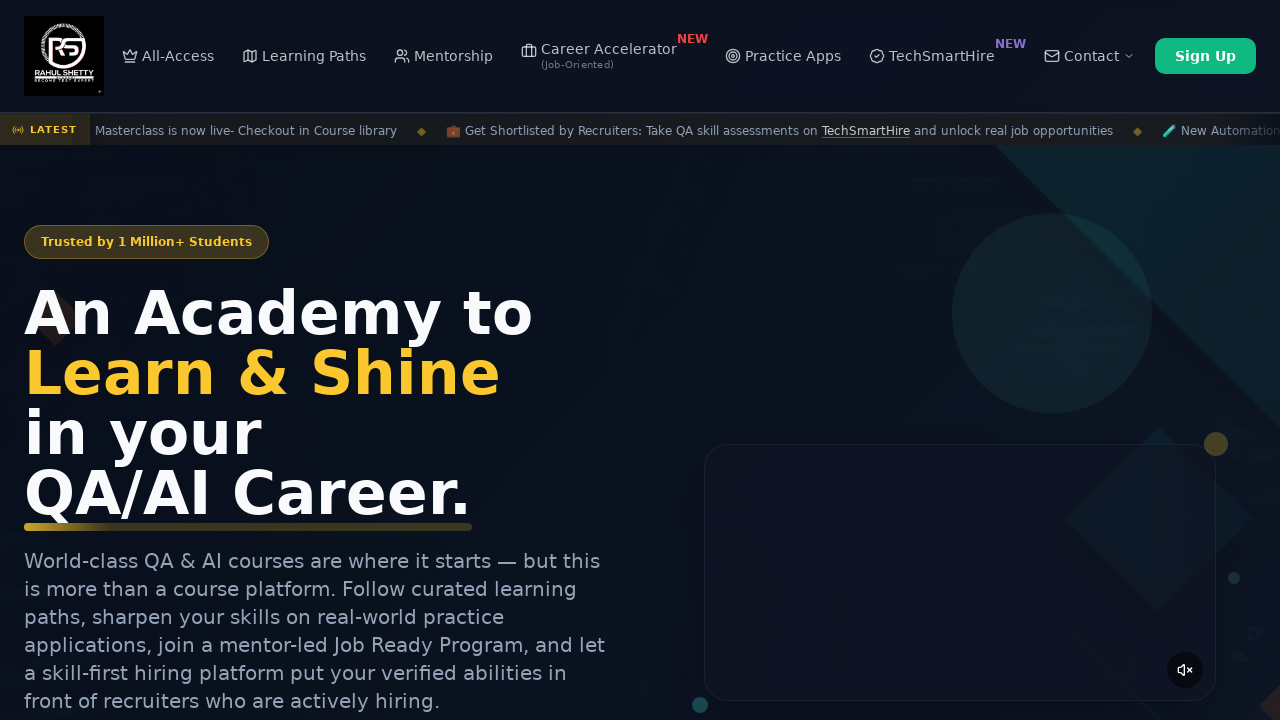